Tests clicking three different styled buttons on the challenging DOM page and reads table data

Starting URL: http://the-internet.herokuapp.com/challenging_dom

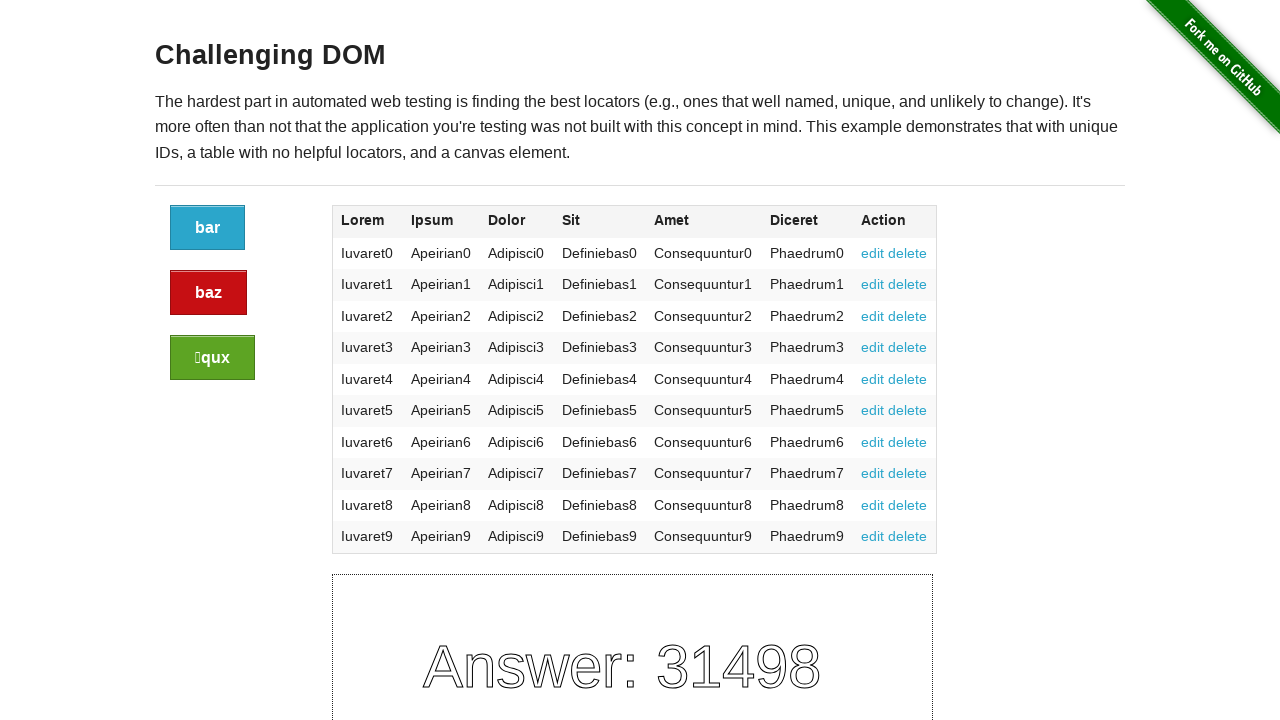

Clicked the first blue button on challenging DOM page at (208, 228) on xpath=//a[@class='button']
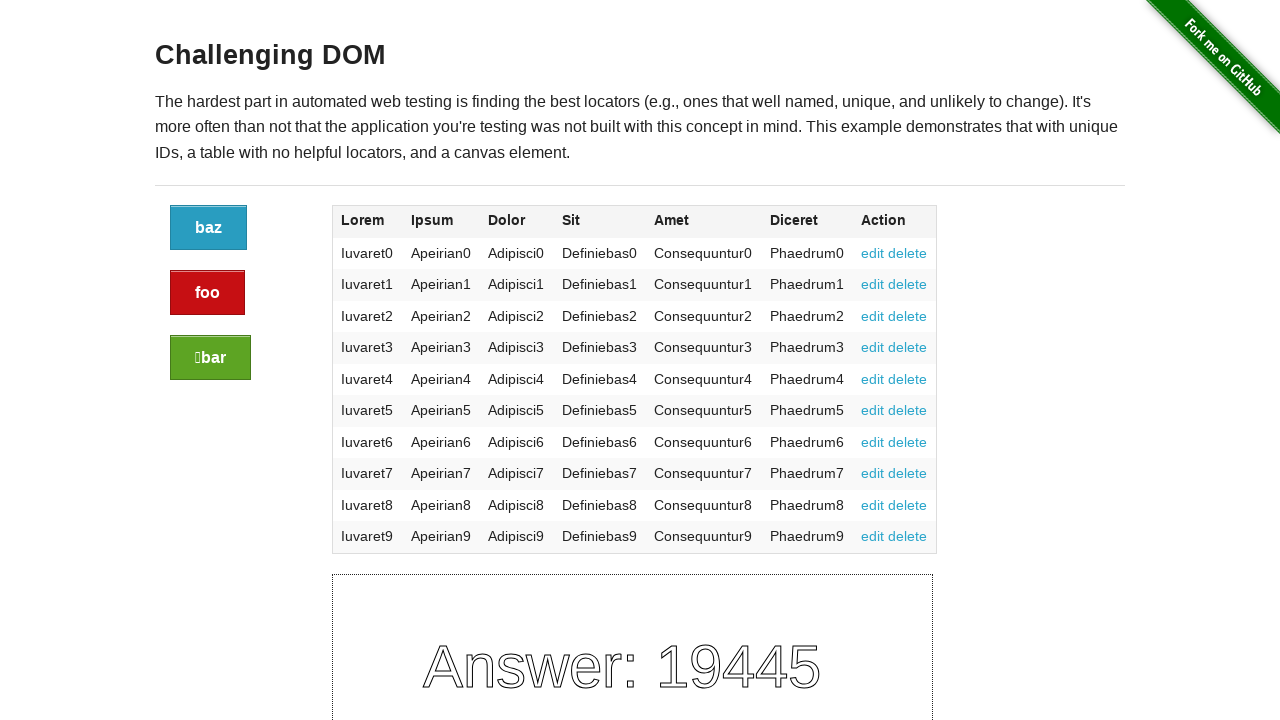

Clicked the red alert button at (208, 293) on xpath=//a[@class='button alert']
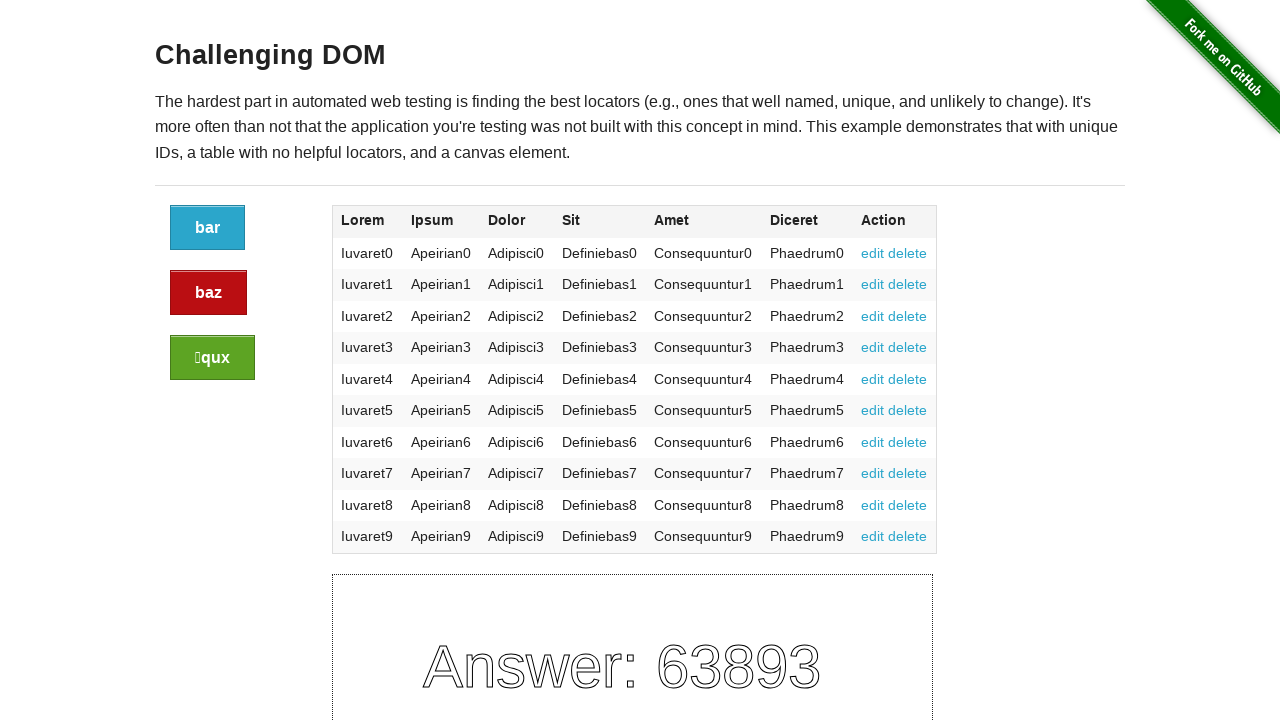

Clicked the green success button at (212, 358) on xpath=//a[@class='button success']
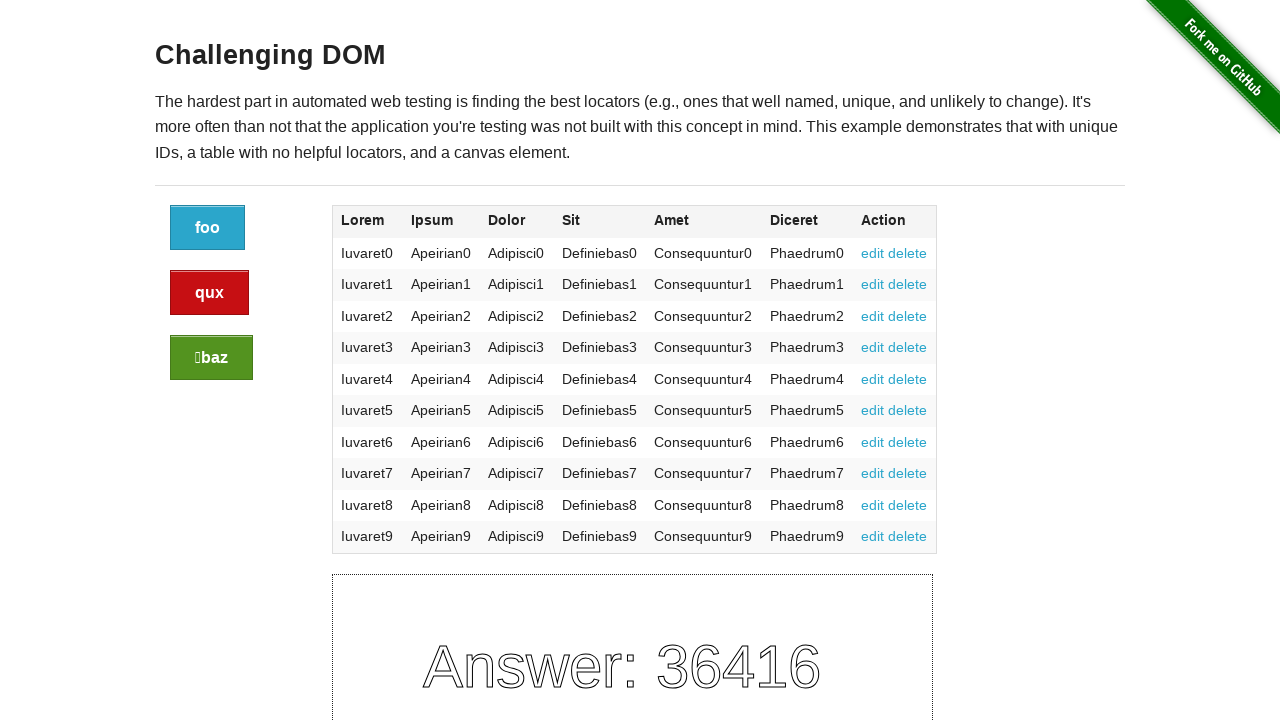

Table data became visible
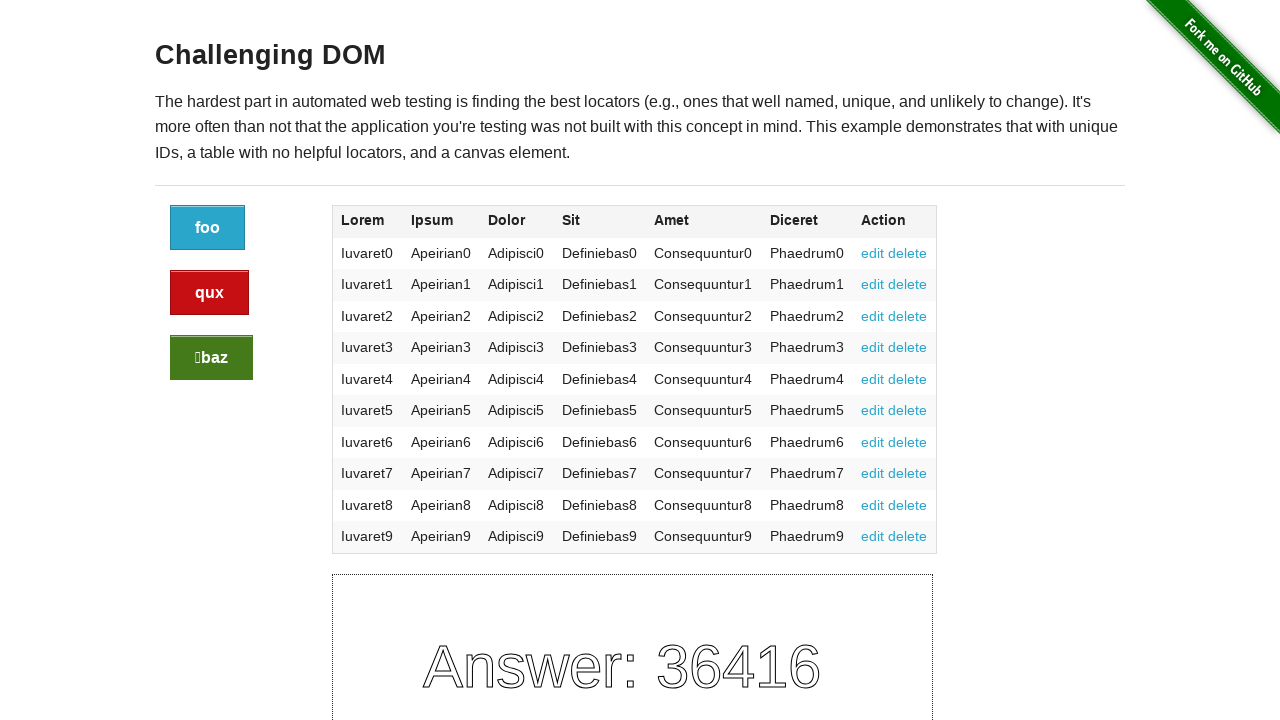

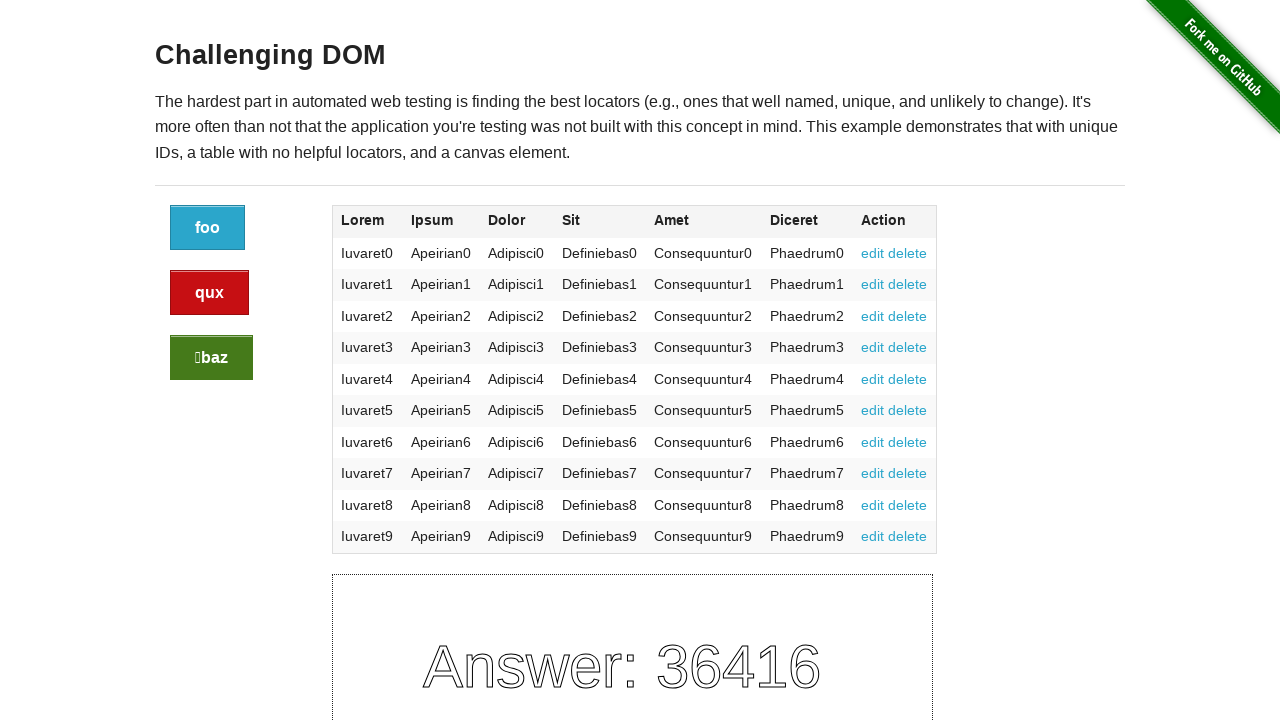